Tests form validation by clicking submit on an empty contact form and verifying the page stays on the contact form

Starting URL: https://parabank.parasoft.com/parabank/contact.htm

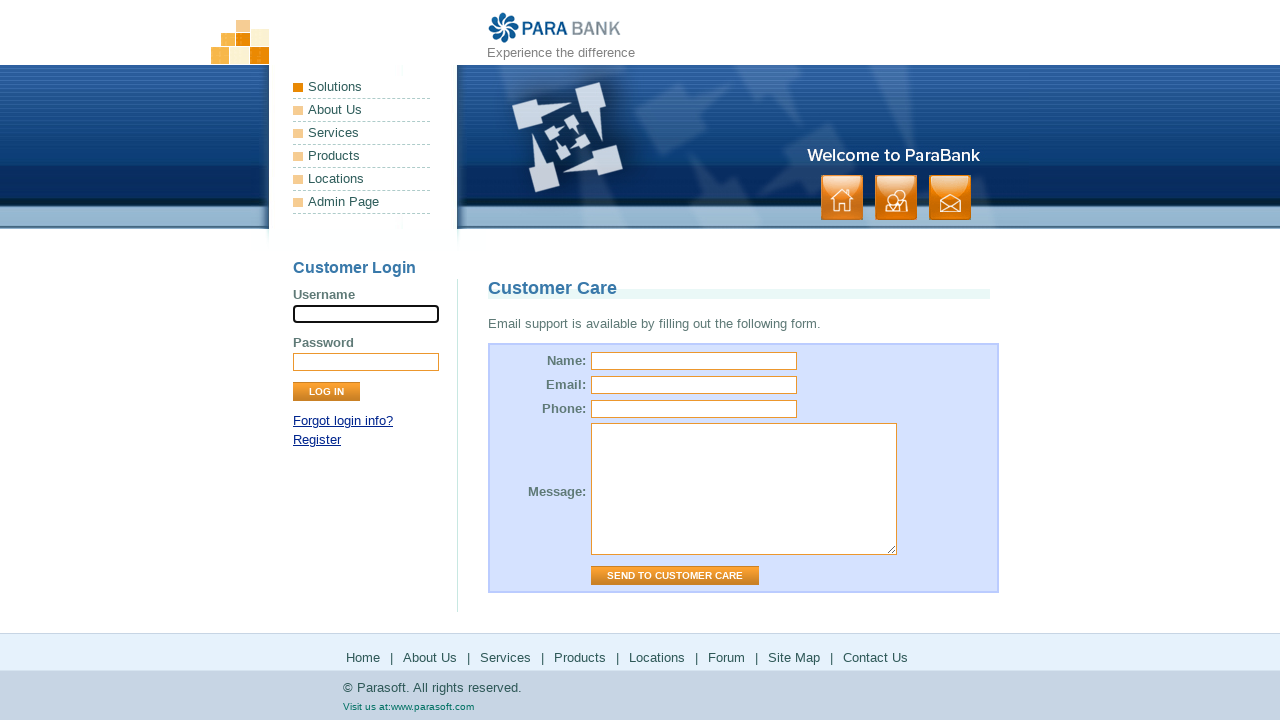

Clicked submit button without filling any form fields at (675, 576) on input[value="Send to Customer Care"]
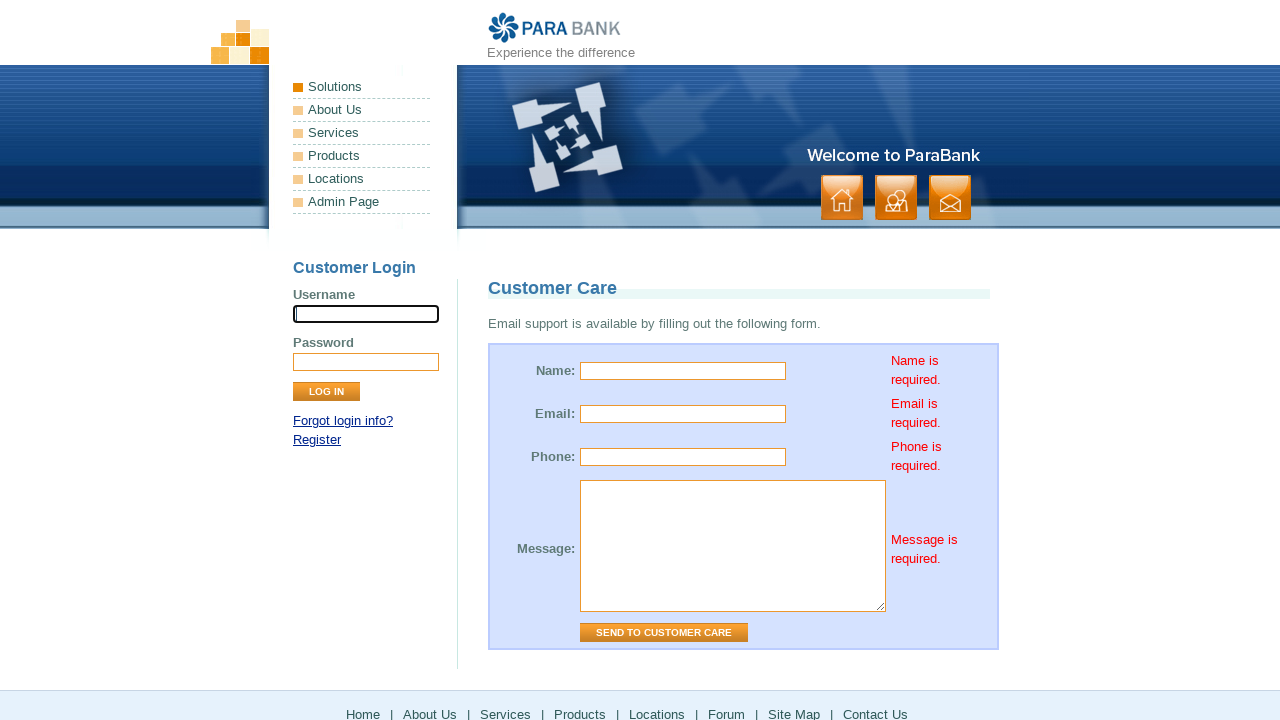

Verified page remained on contact form URL after empty submission
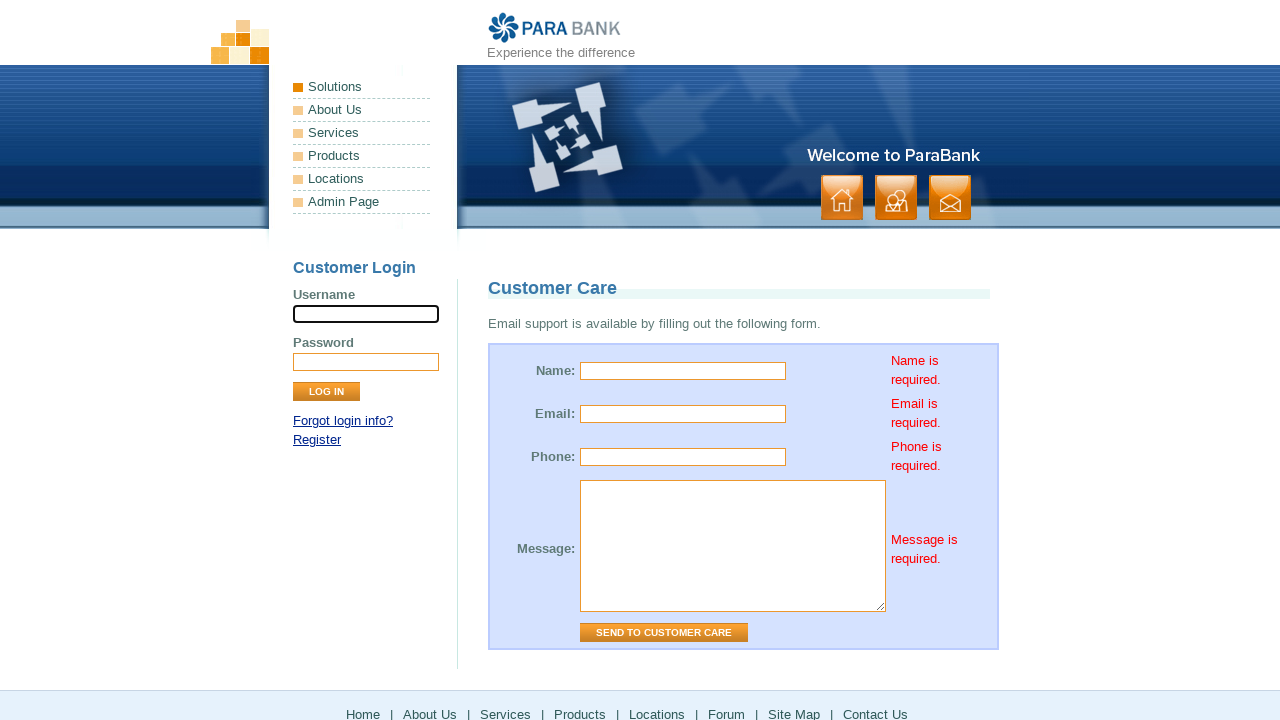

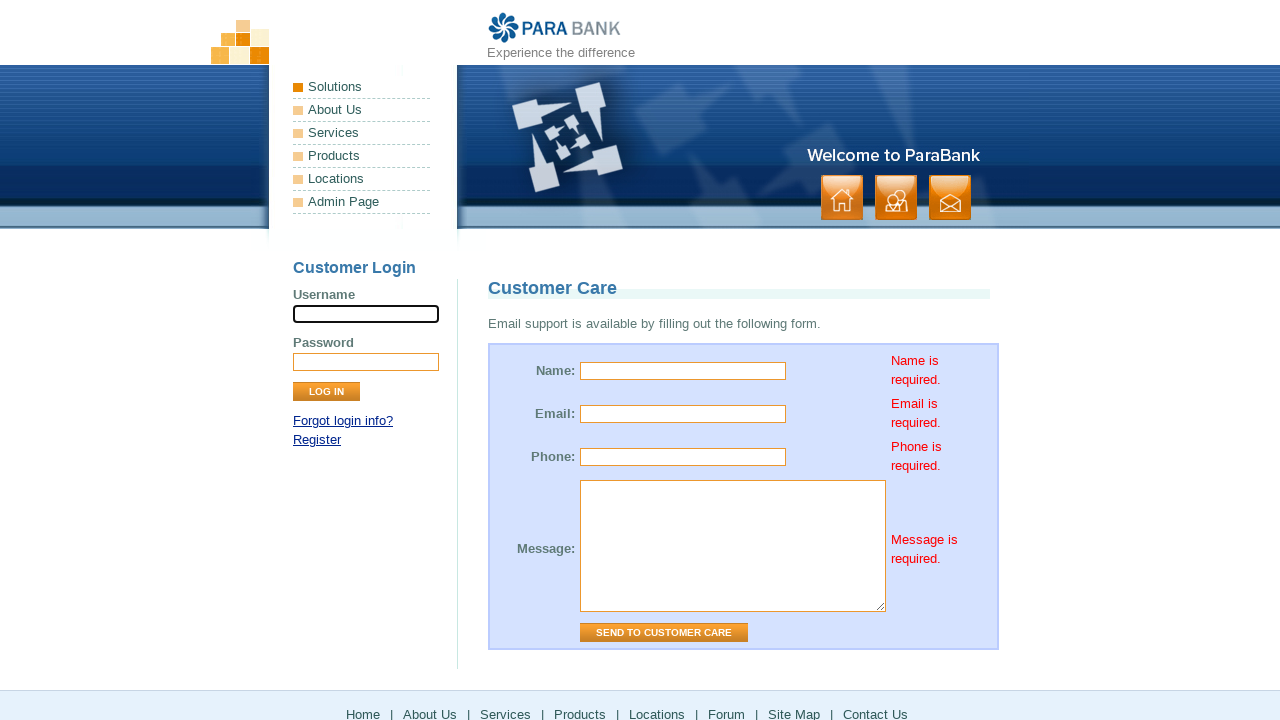